Fills in the stock concentration field with a value and its unit

Starting URL: https://www.sigmaaldrich.com/PL/pl/support/calculators-and-apps/solution-dilution-calculator

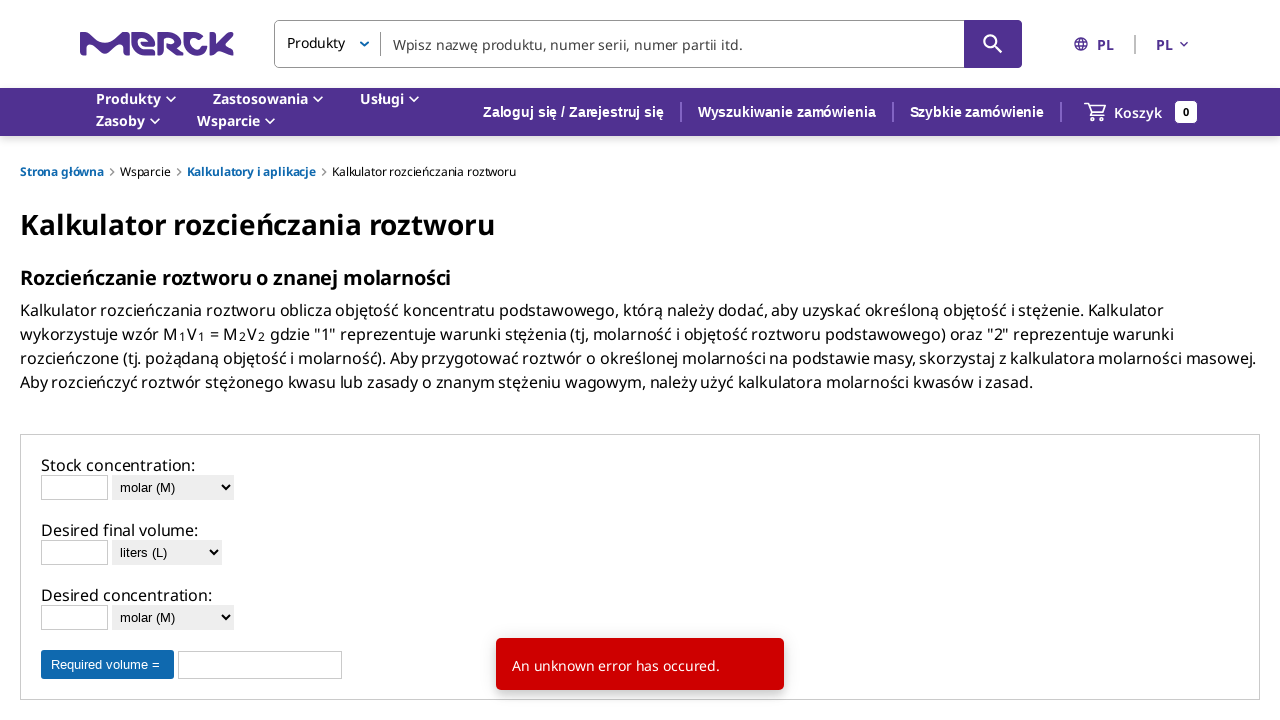

Solution dilution calculator form loaded
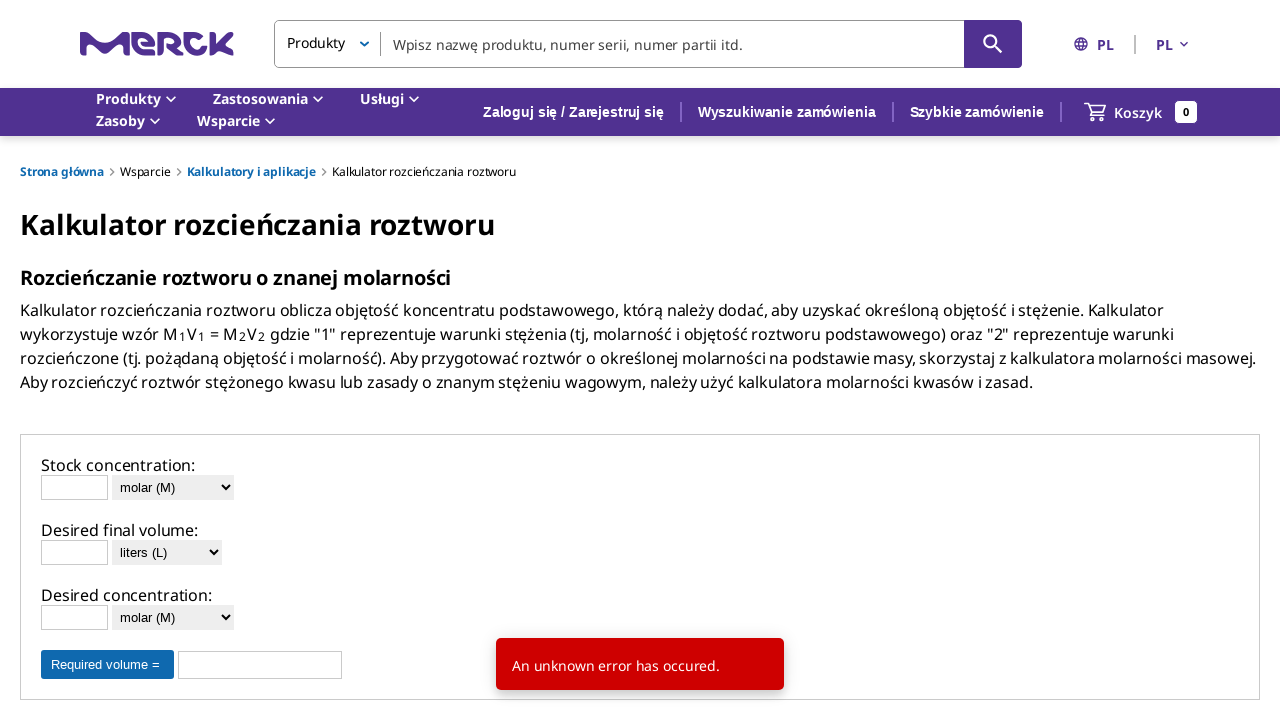

Located stock concentration input field
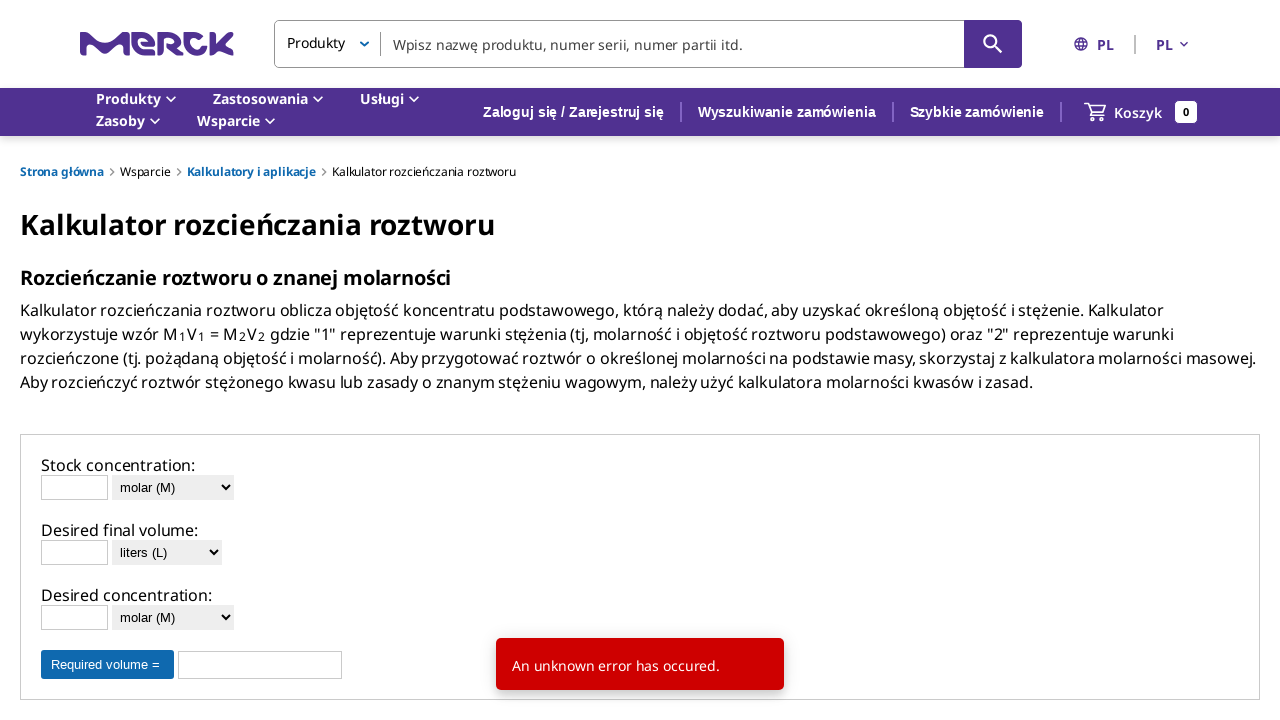

Cleared stock concentration field on input[name='inputsc']
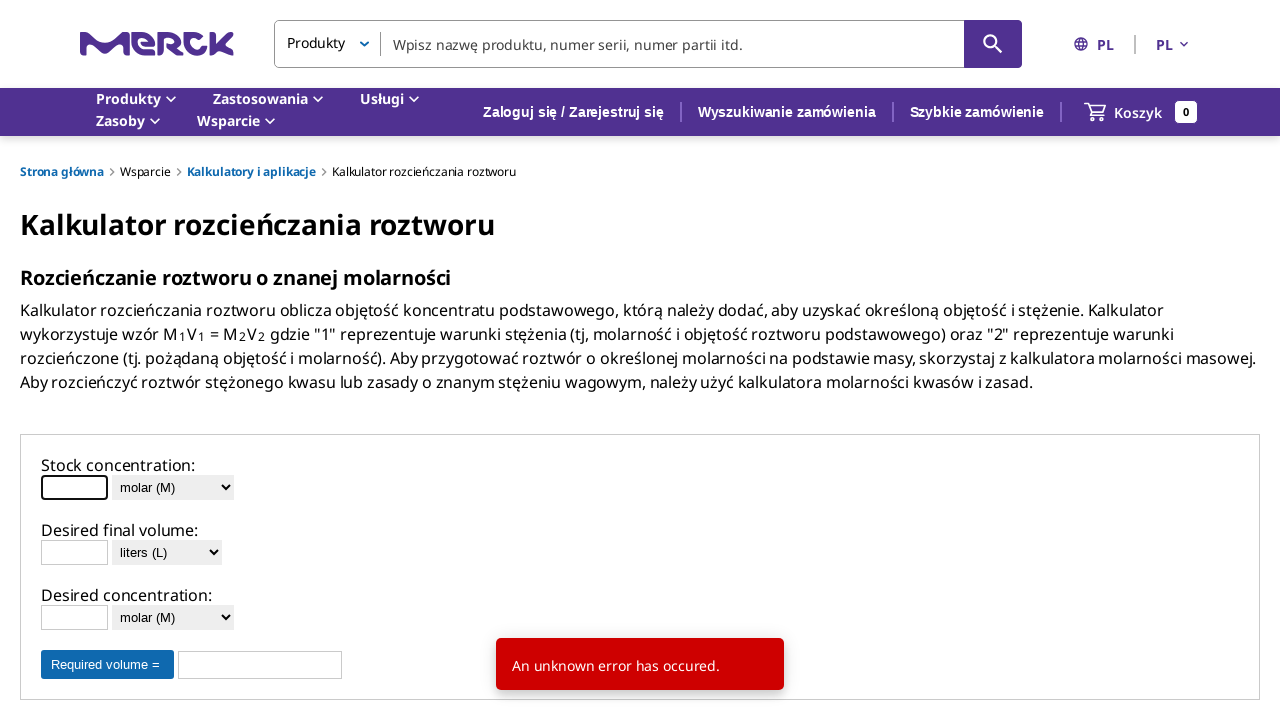

Filled stock concentration field with value '50' on input[name='inputsc']
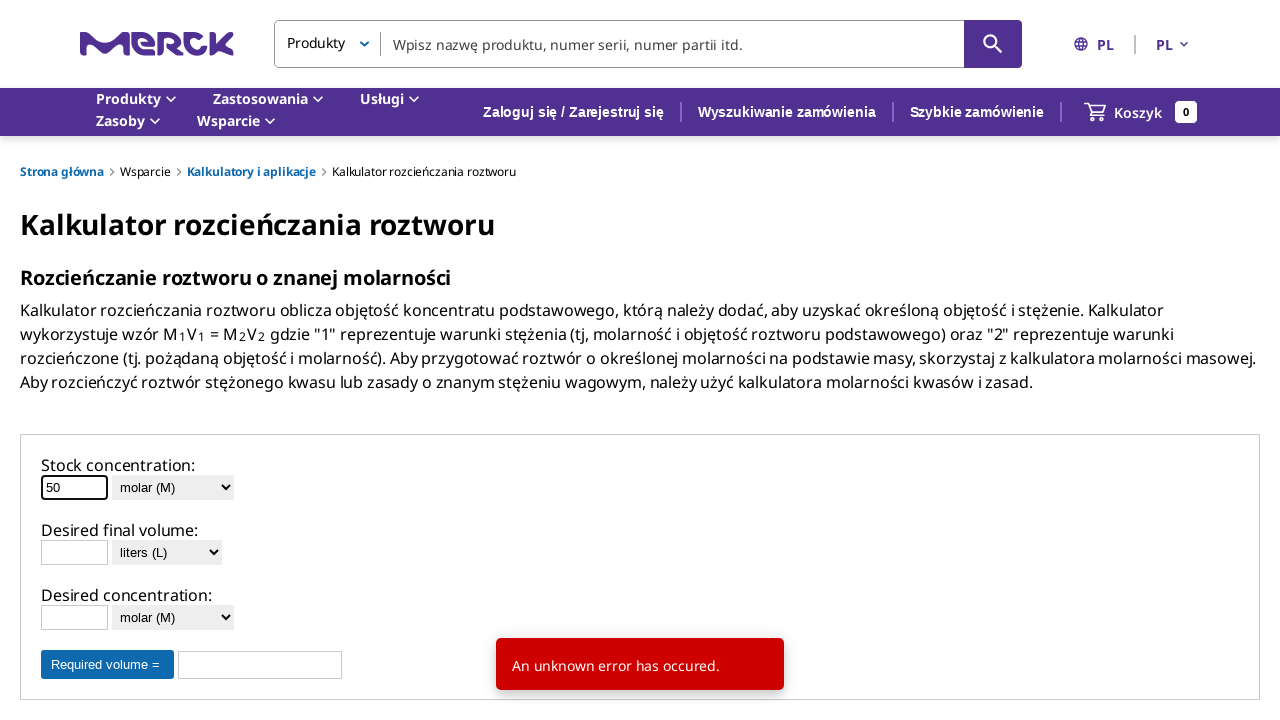

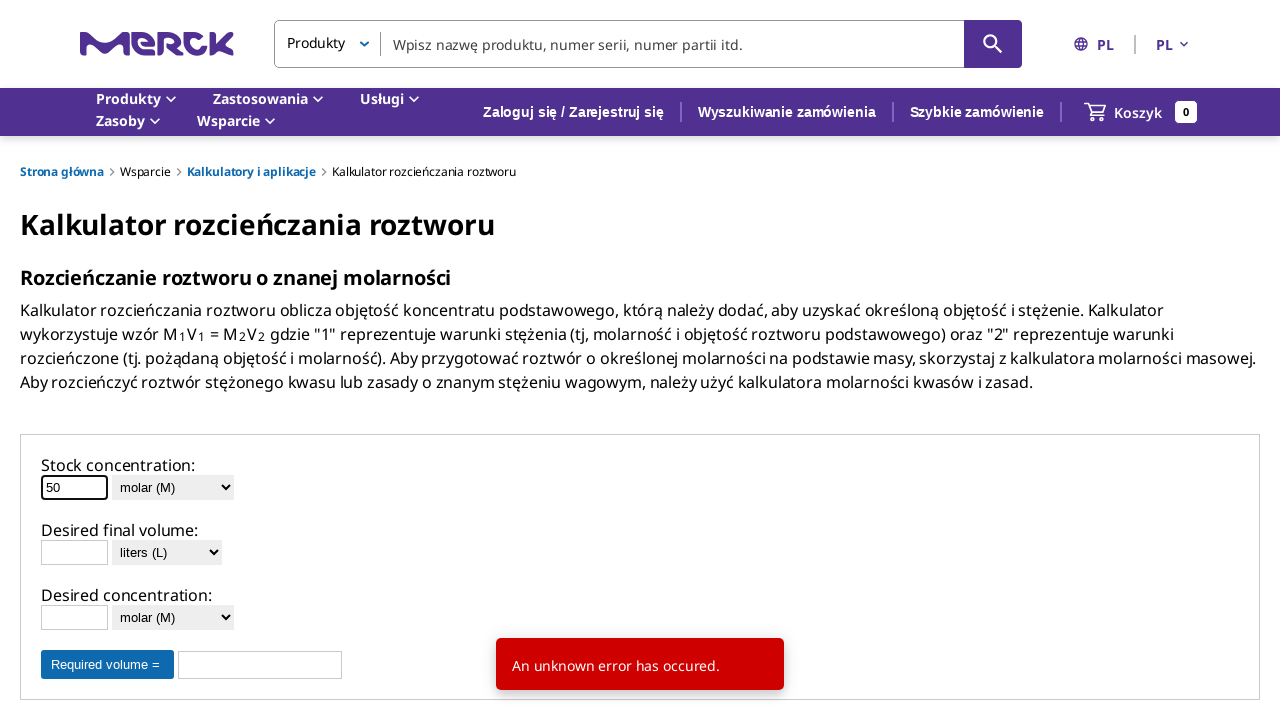